Tests a personal notes application by navigating to the notes page, creating 5 different notes with titles and content, and then searching for a specific note by title.

Starting URL: https://material.playwrightvn.com

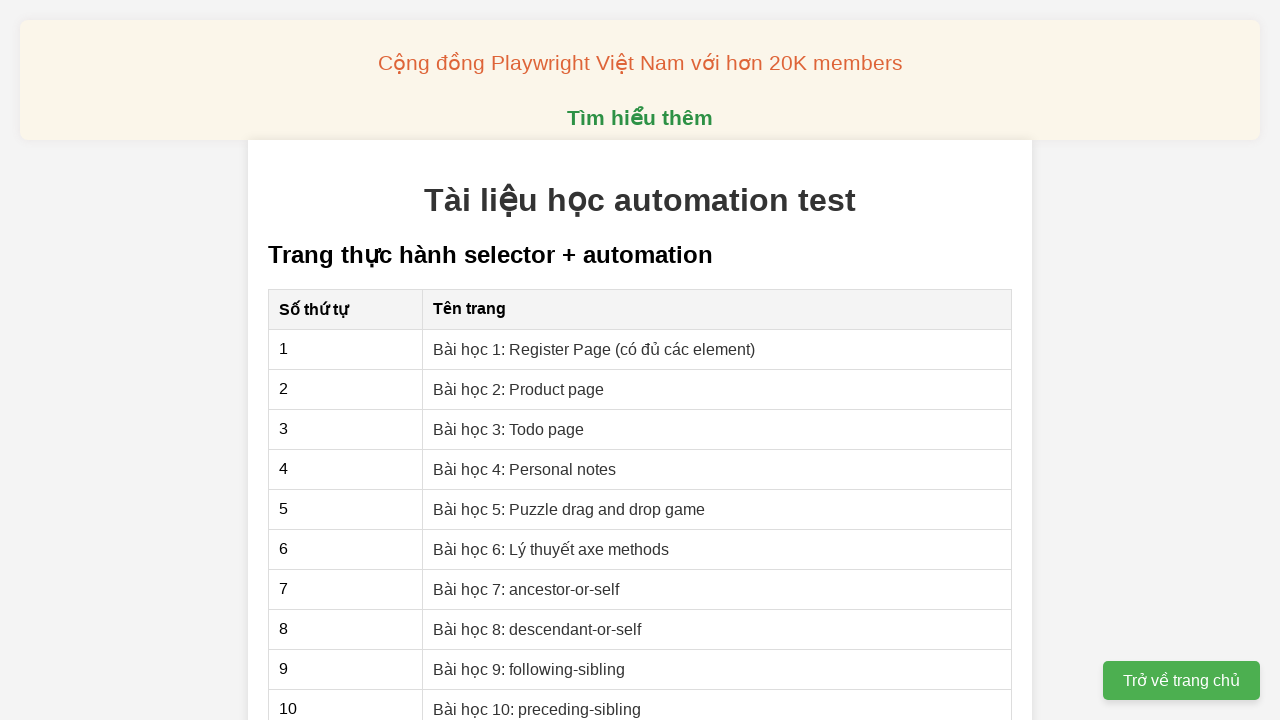

Clicked on personal notes page link at (525, 469) on xpath=//a[@href='04-xpath-personal-notes.html']
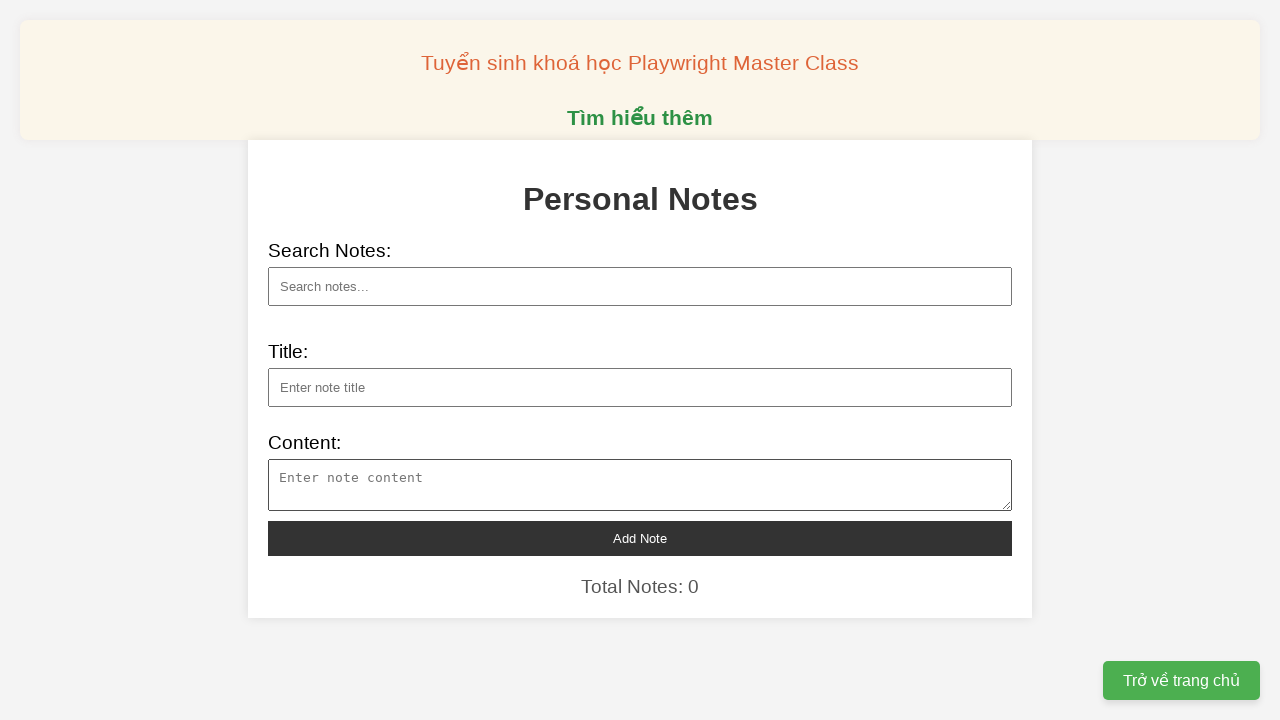

Filled note 1 title field on //input[@id='note-title']
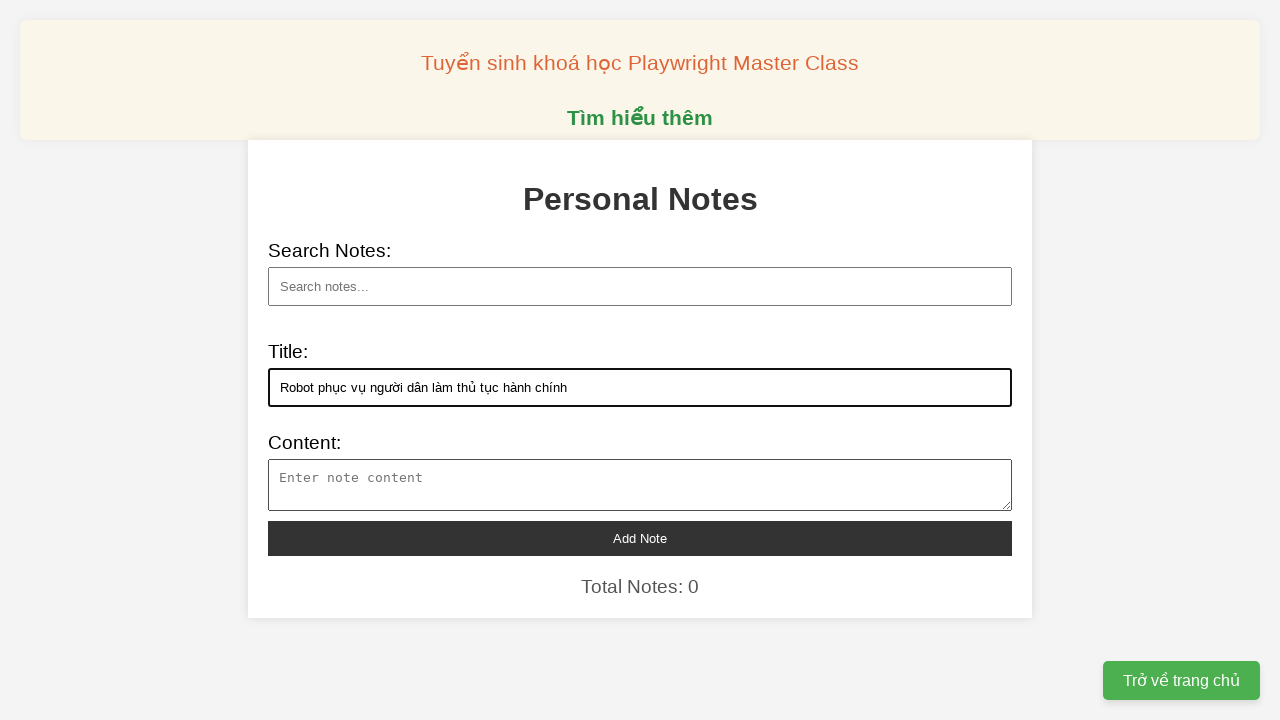

Filled note 1 content field on //textarea[@id='note-content']
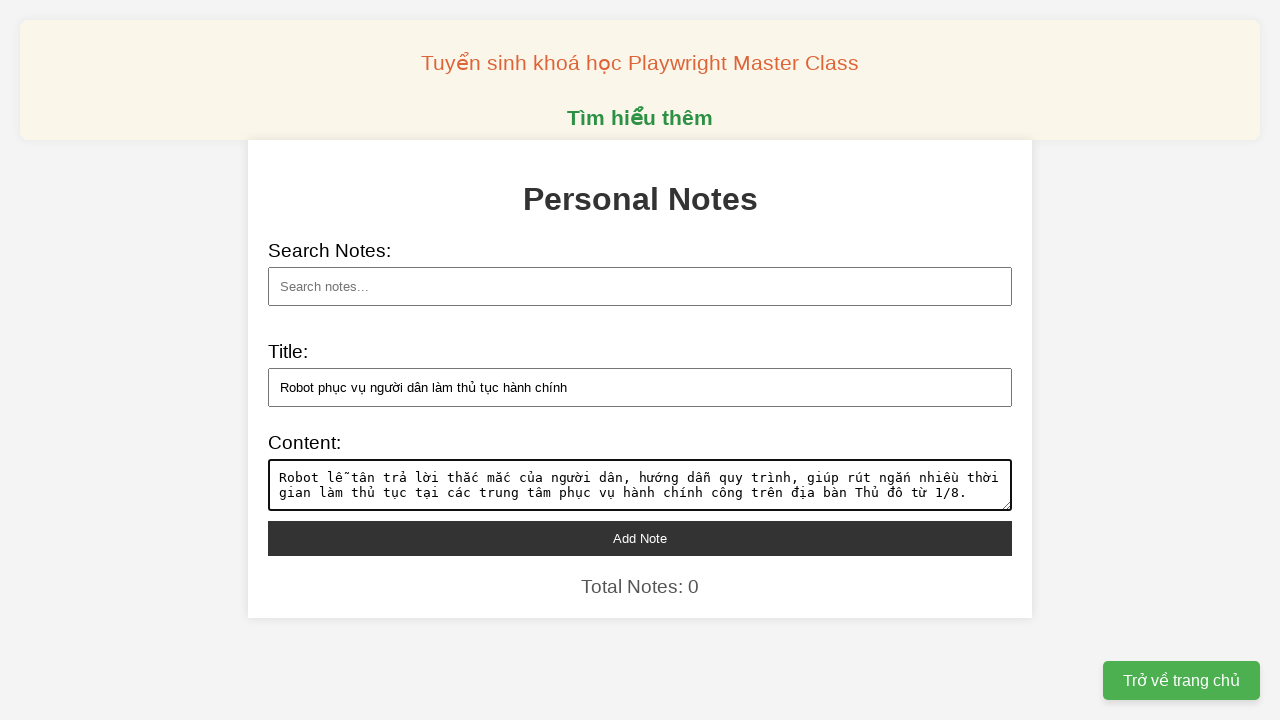

Added note 1 at (640, 538) on xpath=//button[@id='add-note']
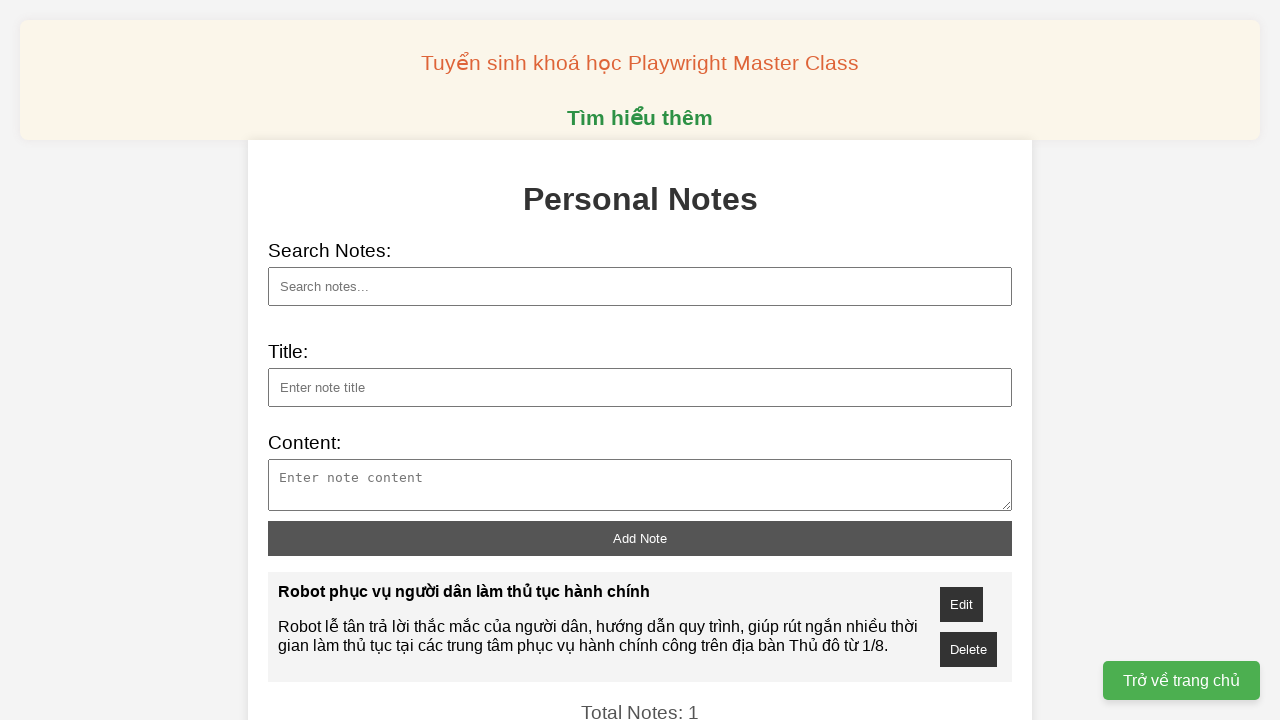

Filled note 2 title field on //input[@id='note-title']
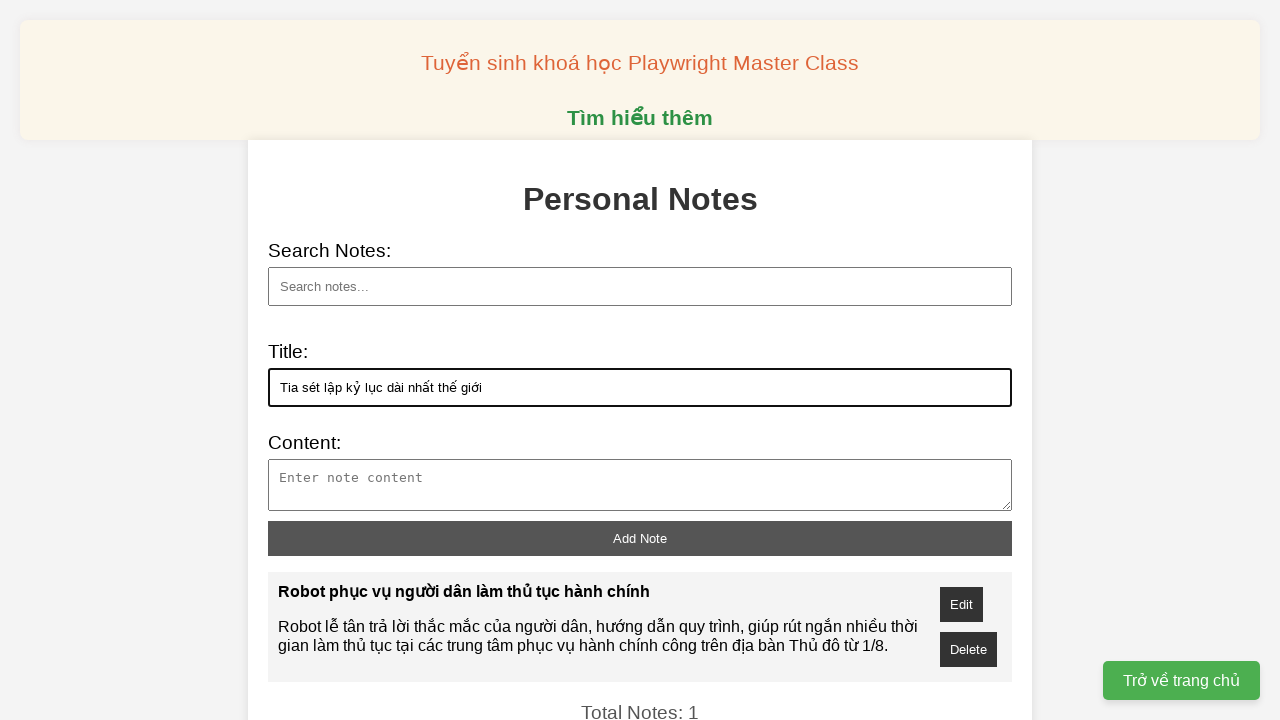

Filled note 2 content field on //textarea[@id='note-content']
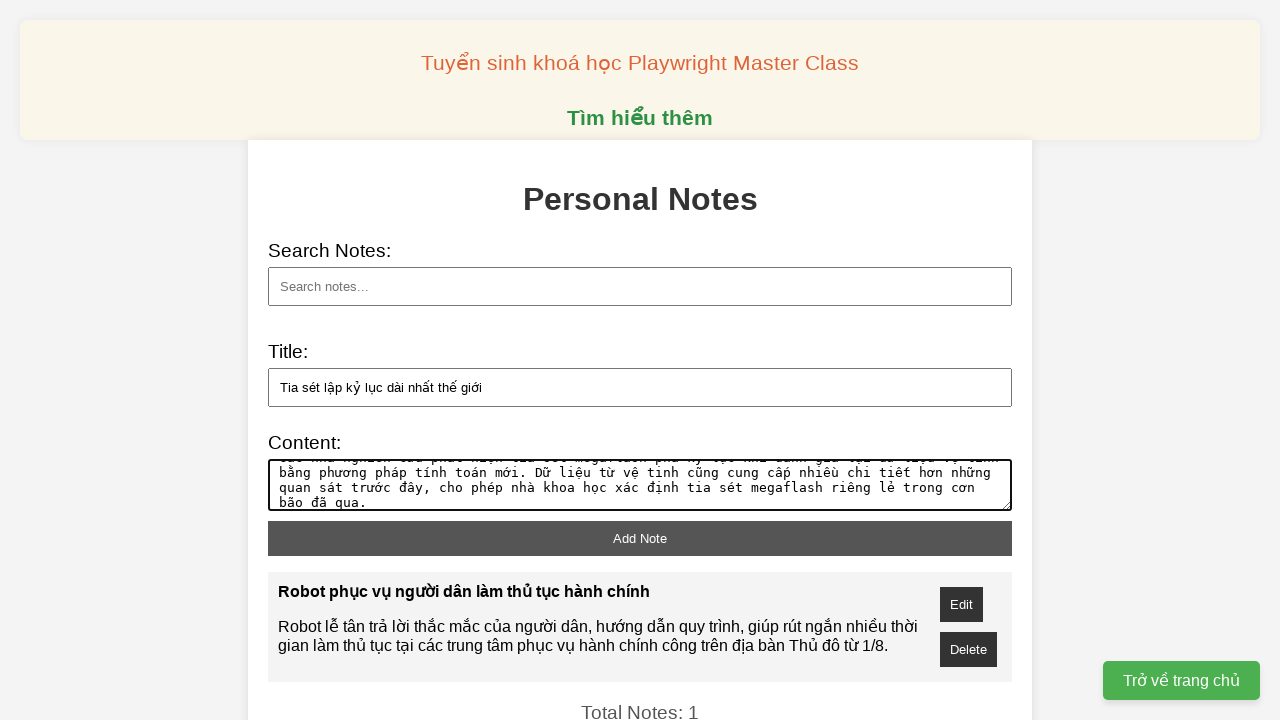

Added note 2 at (640, 538) on xpath=//button[@id='add-note']
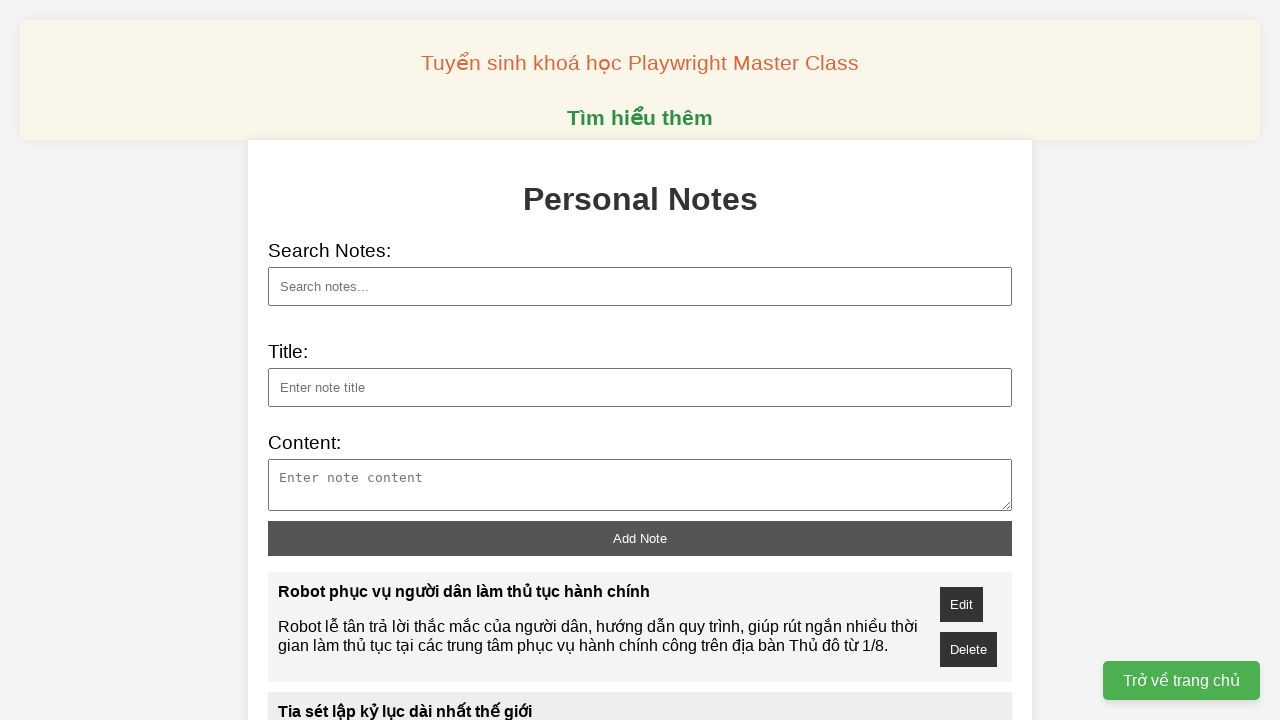

Filled note 3 title field on //input[@id='note-title']
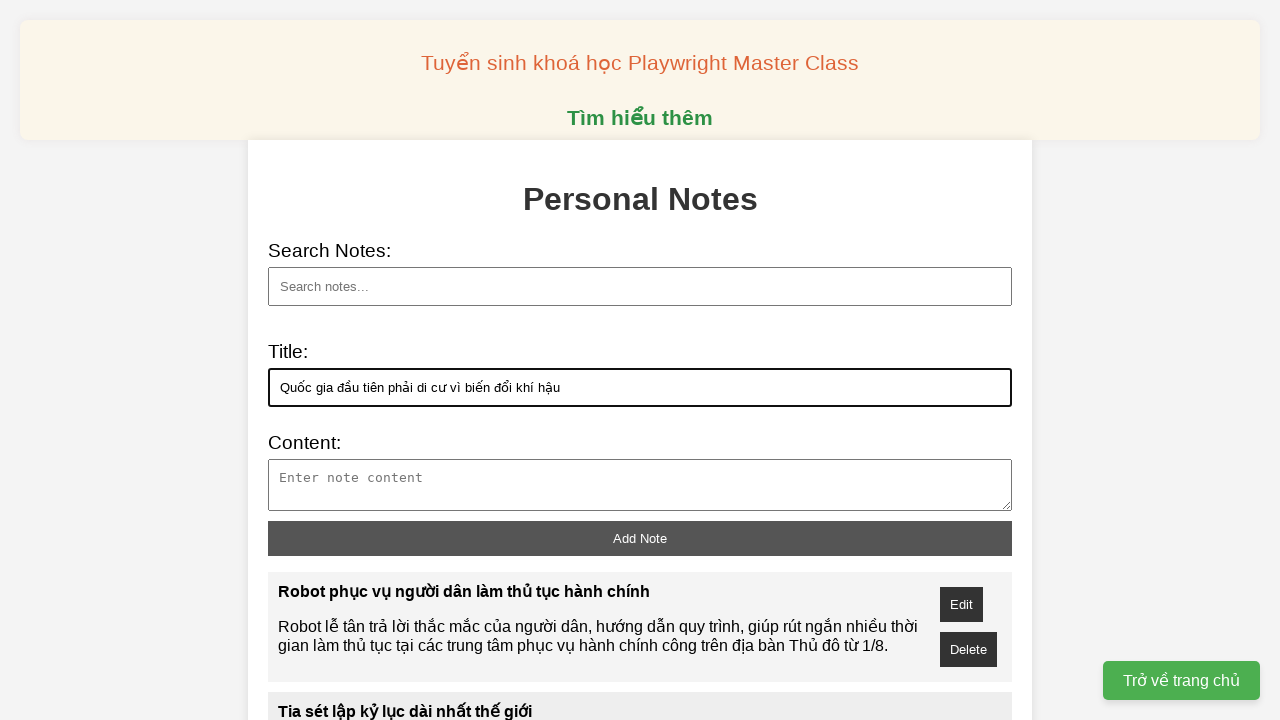

Filled note 3 content field on //textarea[@id='note-content']
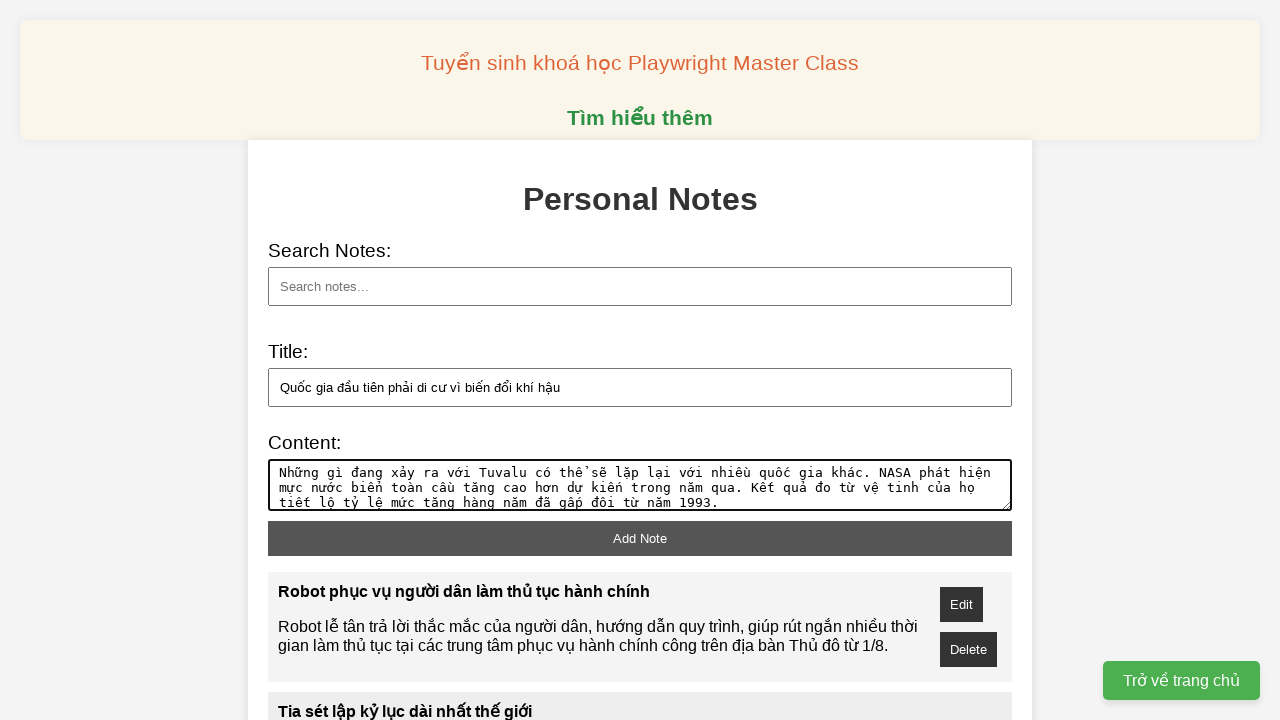

Added note 3 at (640, 538) on xpath=//button[@id='add-note']
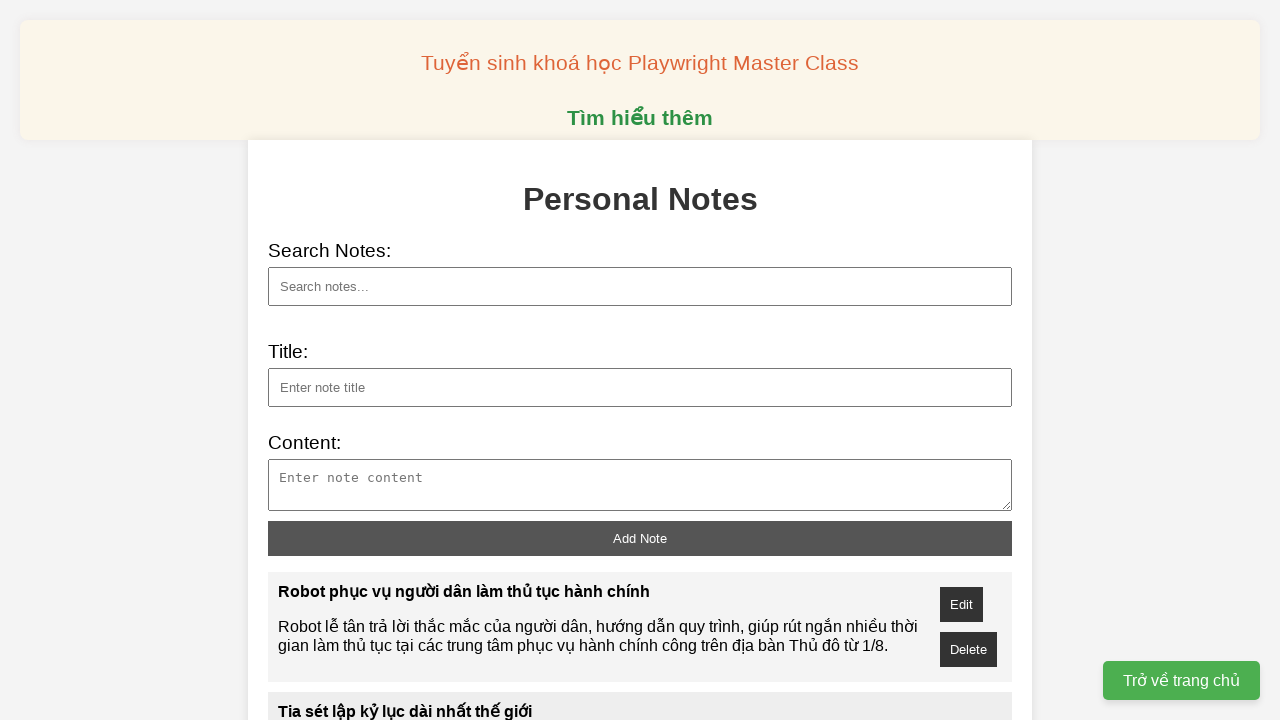

Filled note 4 title field on //input[@id='note-title']
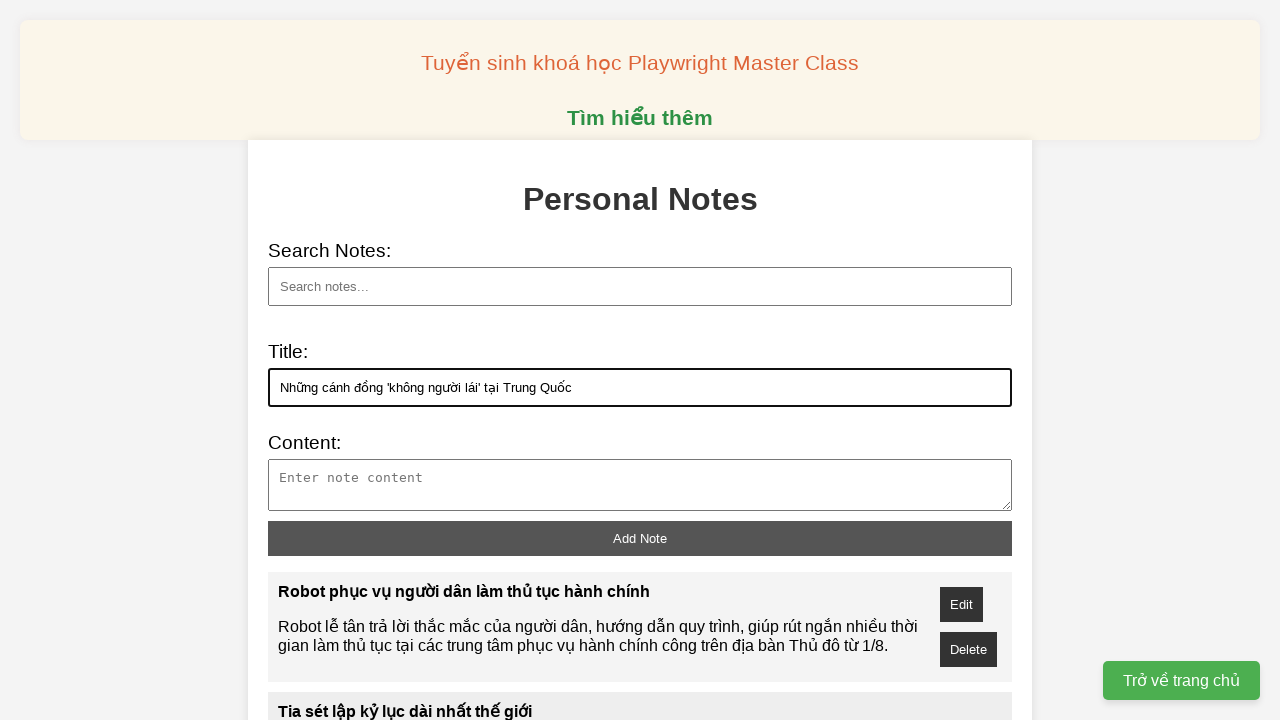

Filled note 4 content field on //textarea[@id='note-content']
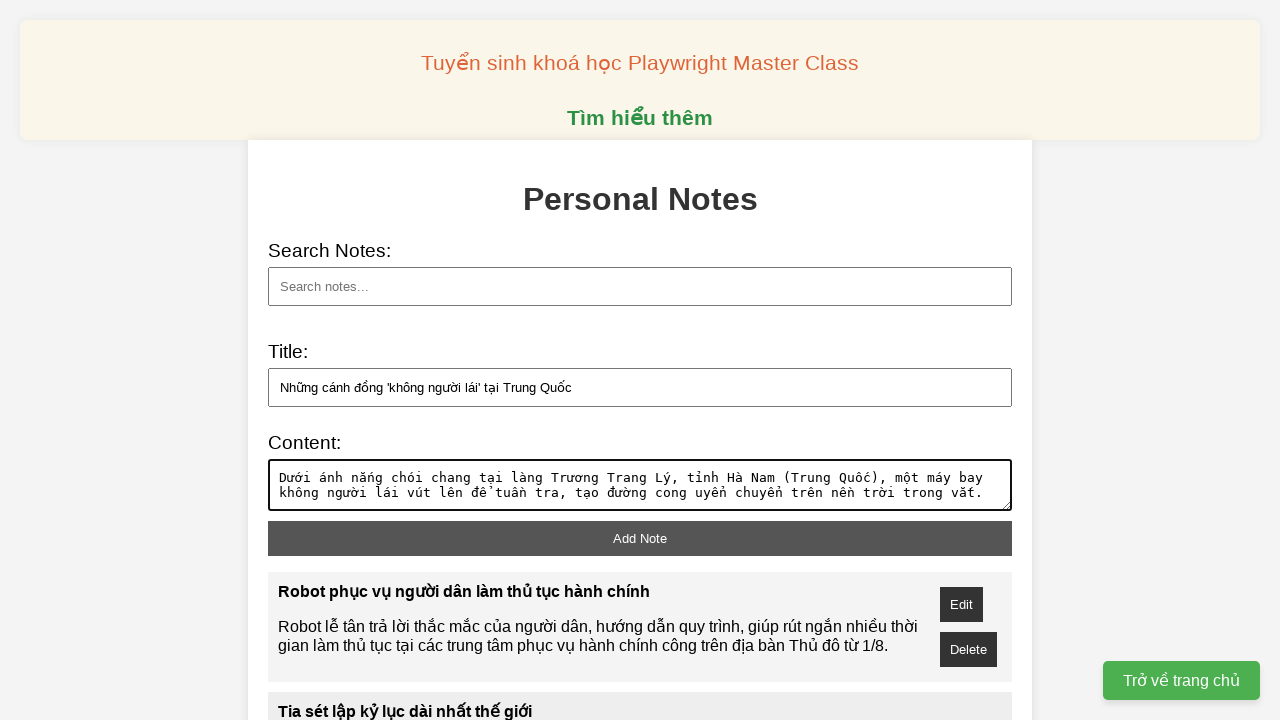

Added note 4 at (640, 538) on xpath=//button[@id='add-note']
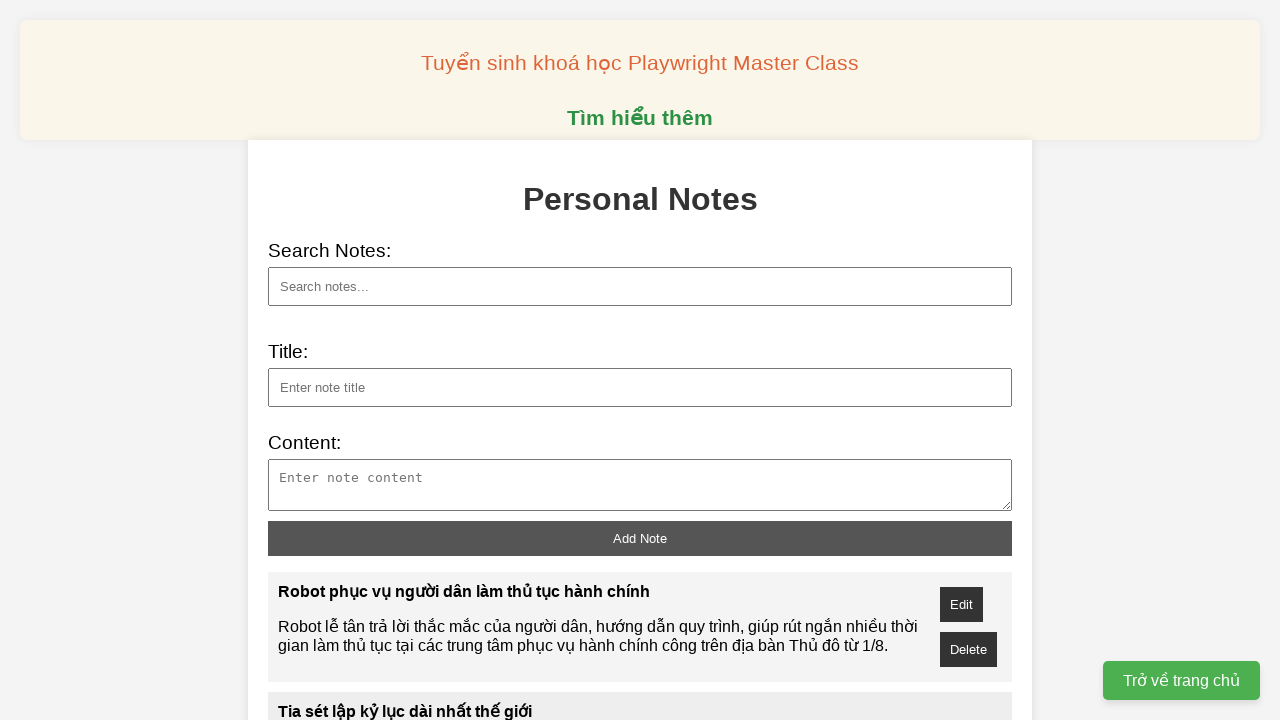

Filled note 5 title field on //input[@id='note-title']
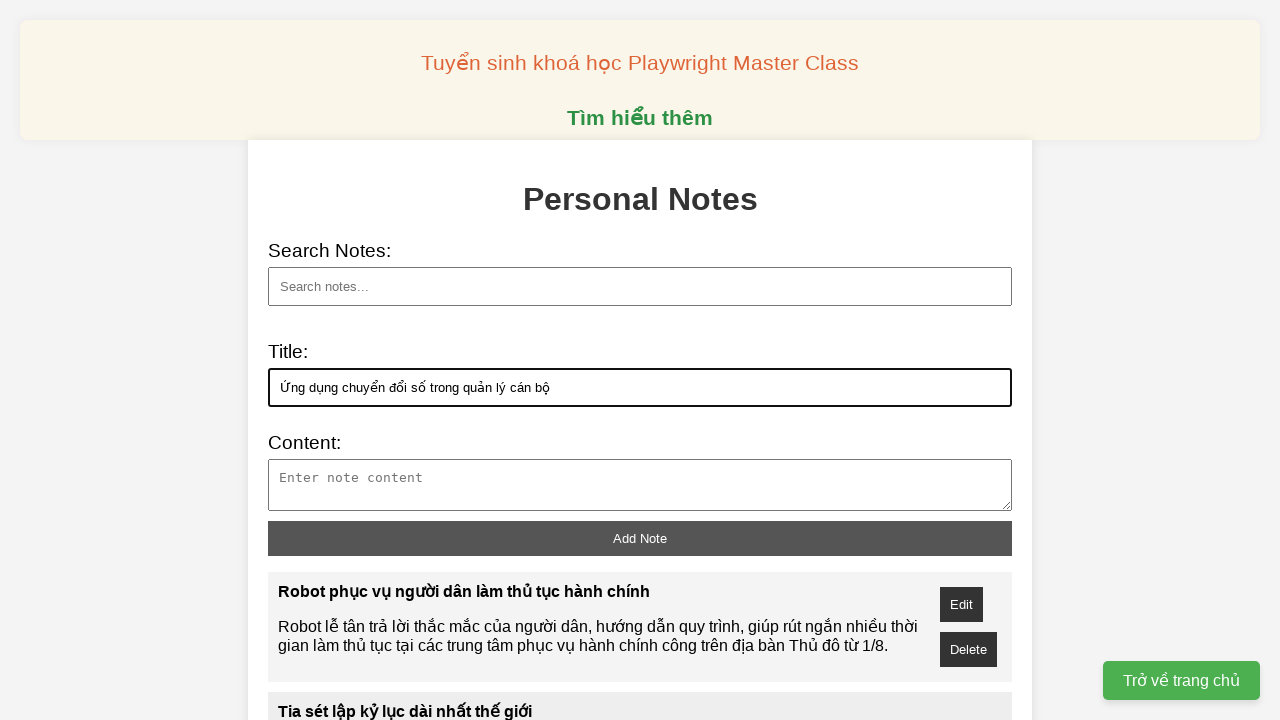

Filled note 5 content field on //textarea[@id='note-content']
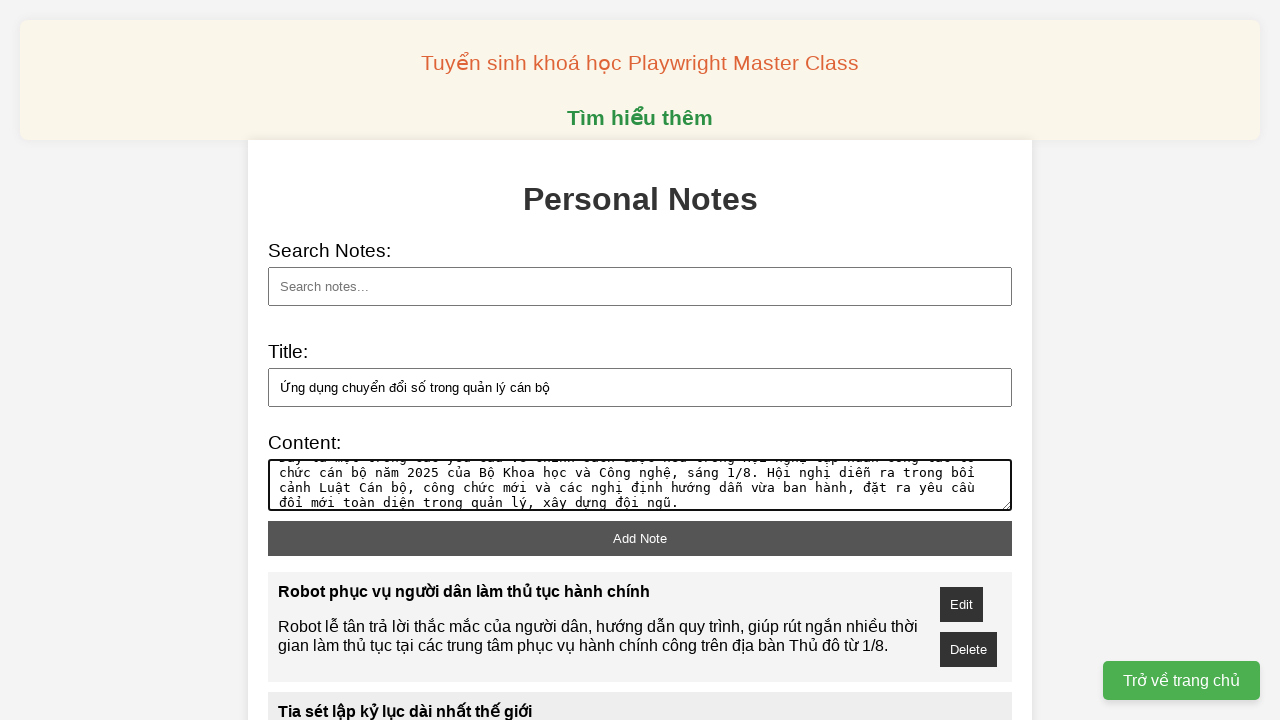

Added note 5 at (640, 538) on xpath=//button[@id='add-note']
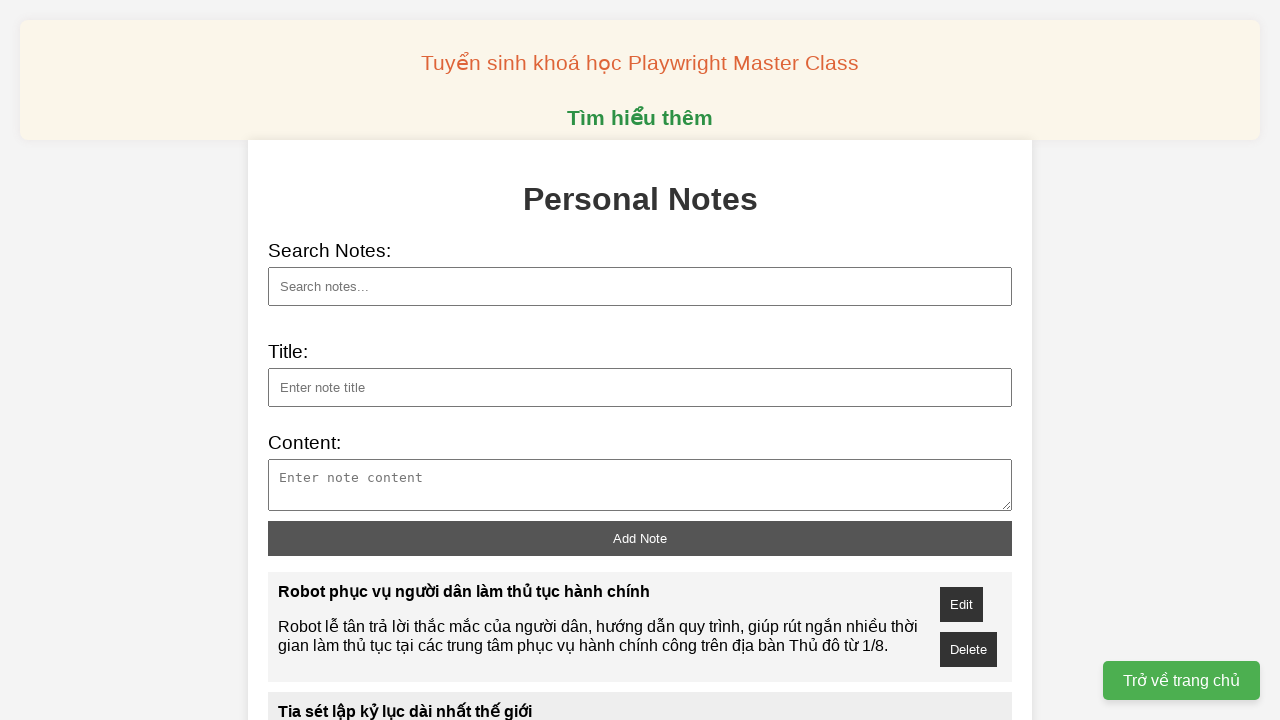

Filled search field with note title on //input[@id='search']
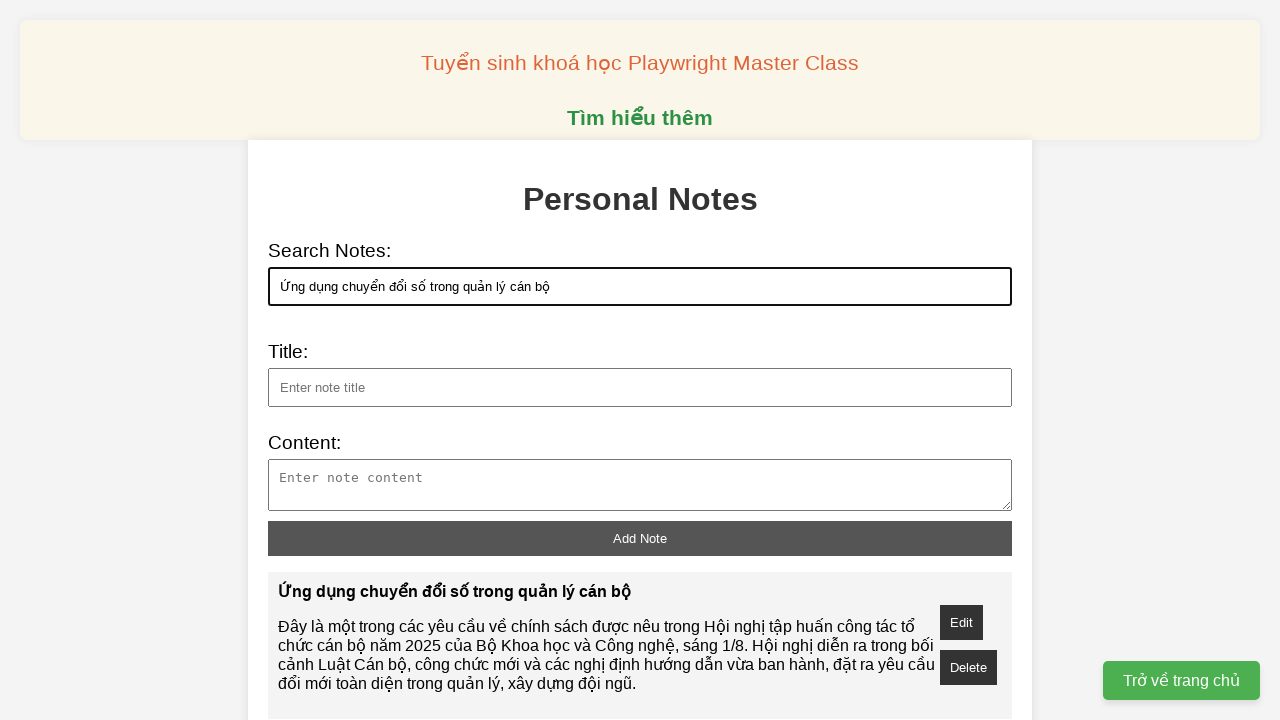

Pressed Enter to search for note on //input[@id='search']
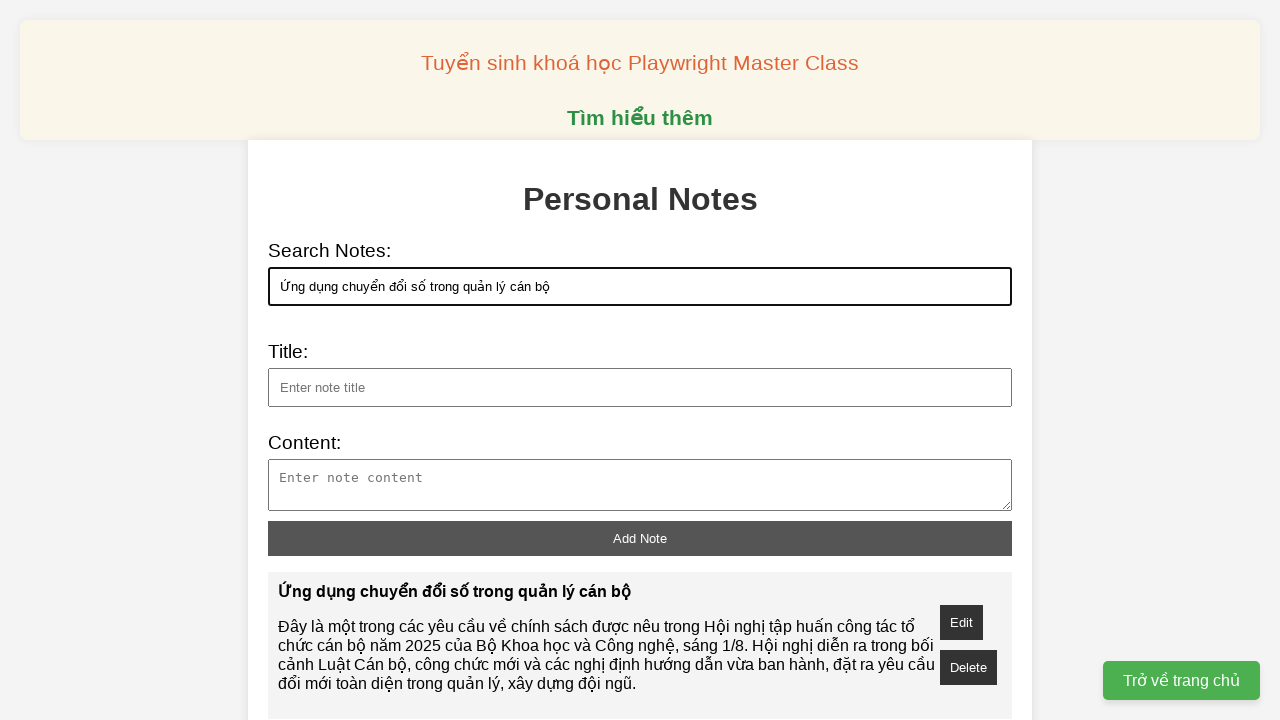

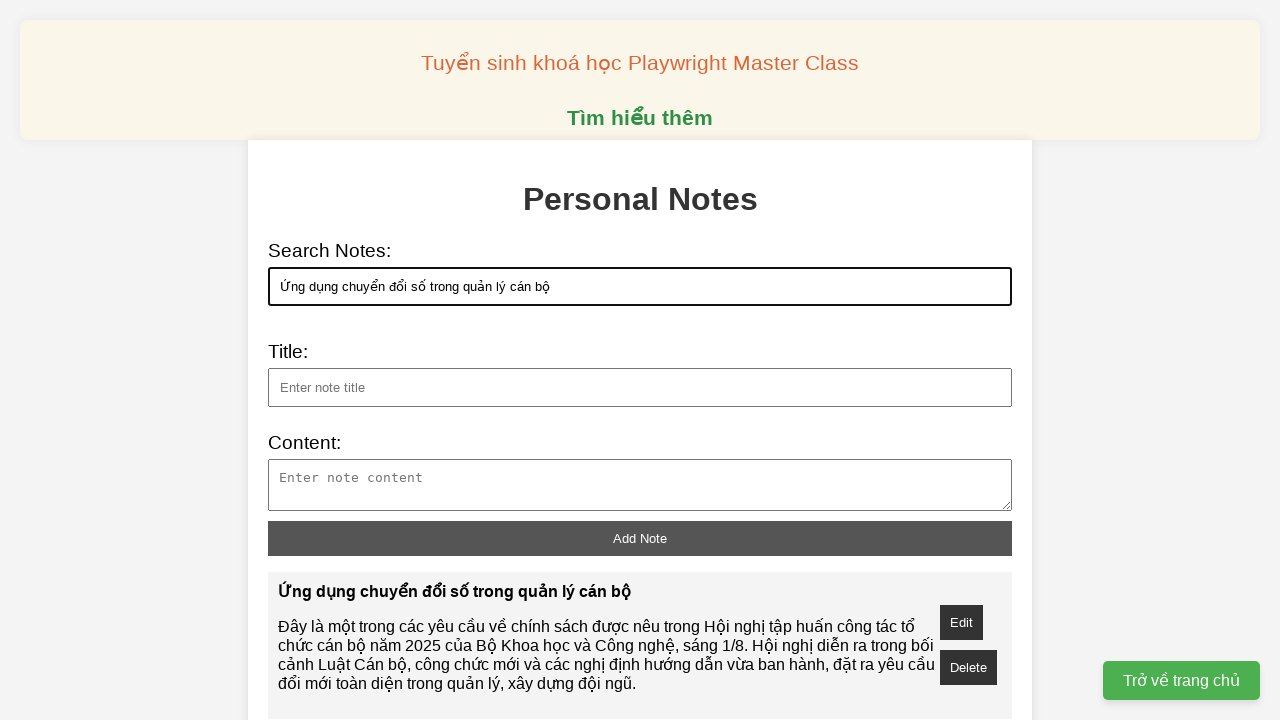